Tests the jQuery UI resizable widget by dragging the resize handle to expand the element by 100 pixels in both width and height.

Starting URL: https://jqueryui.com/resources/demos/resizable/default.html

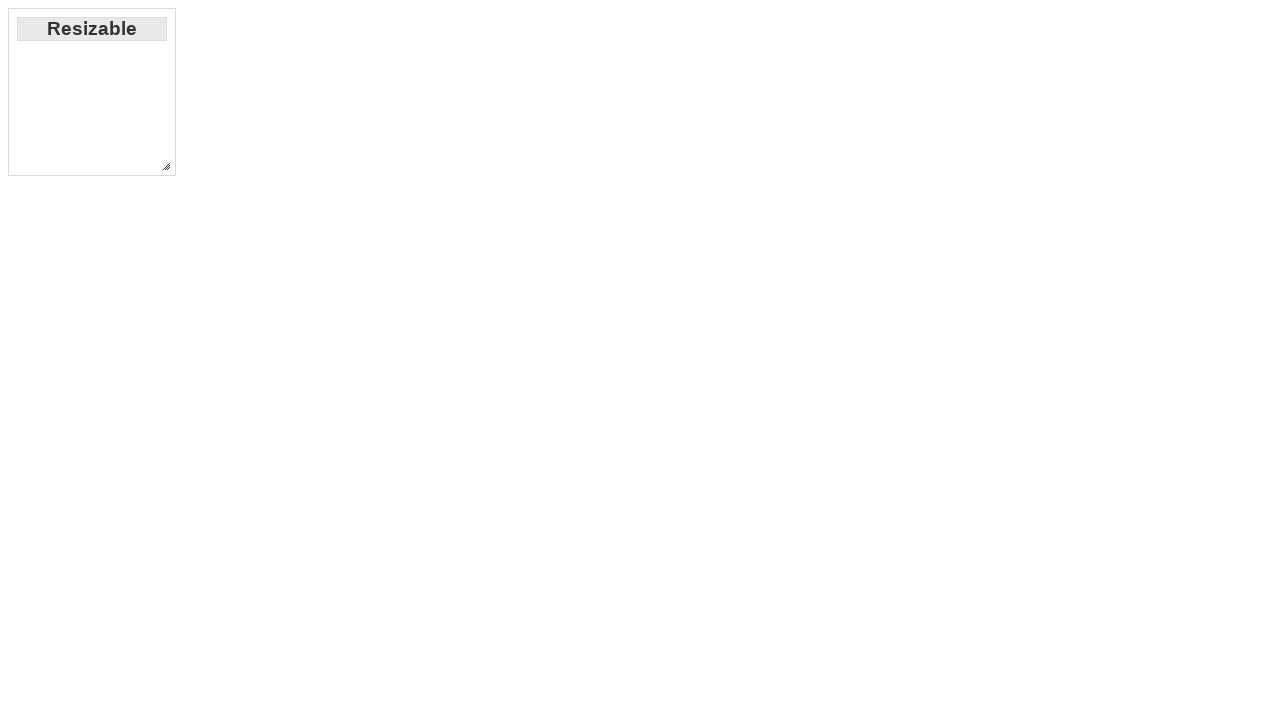

Located the resizable handle element
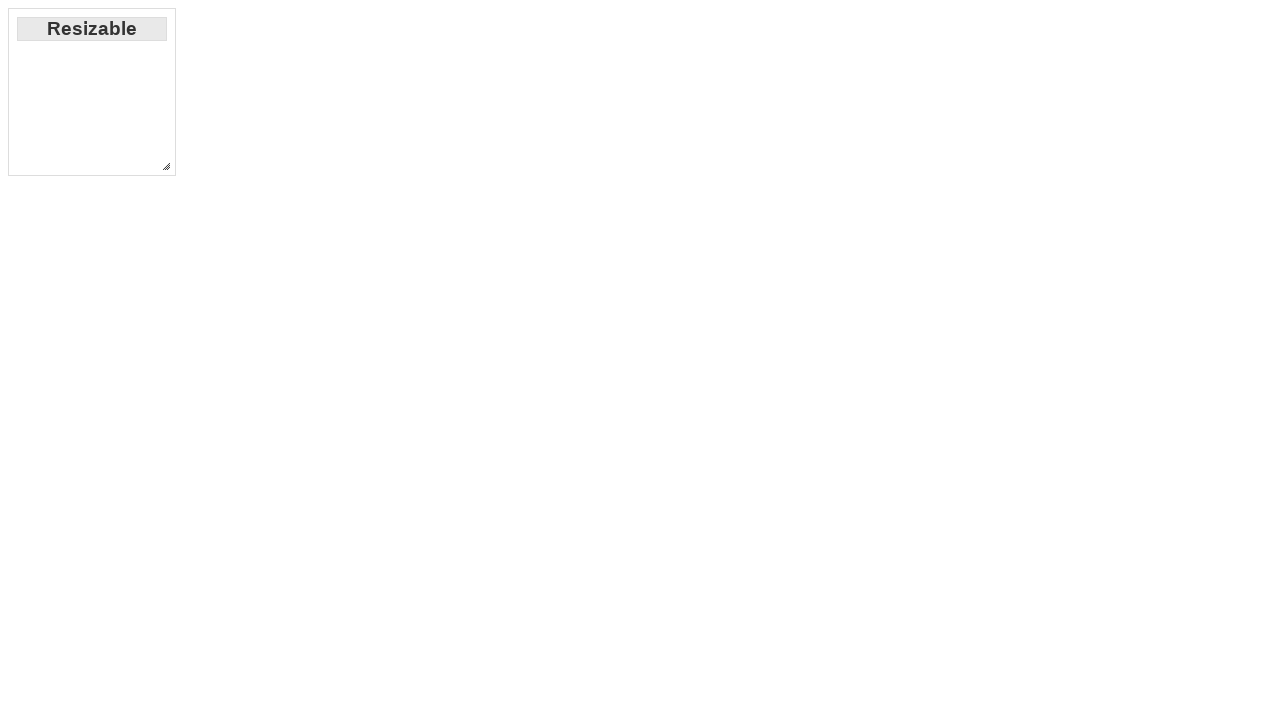

Resizable handle is now visible
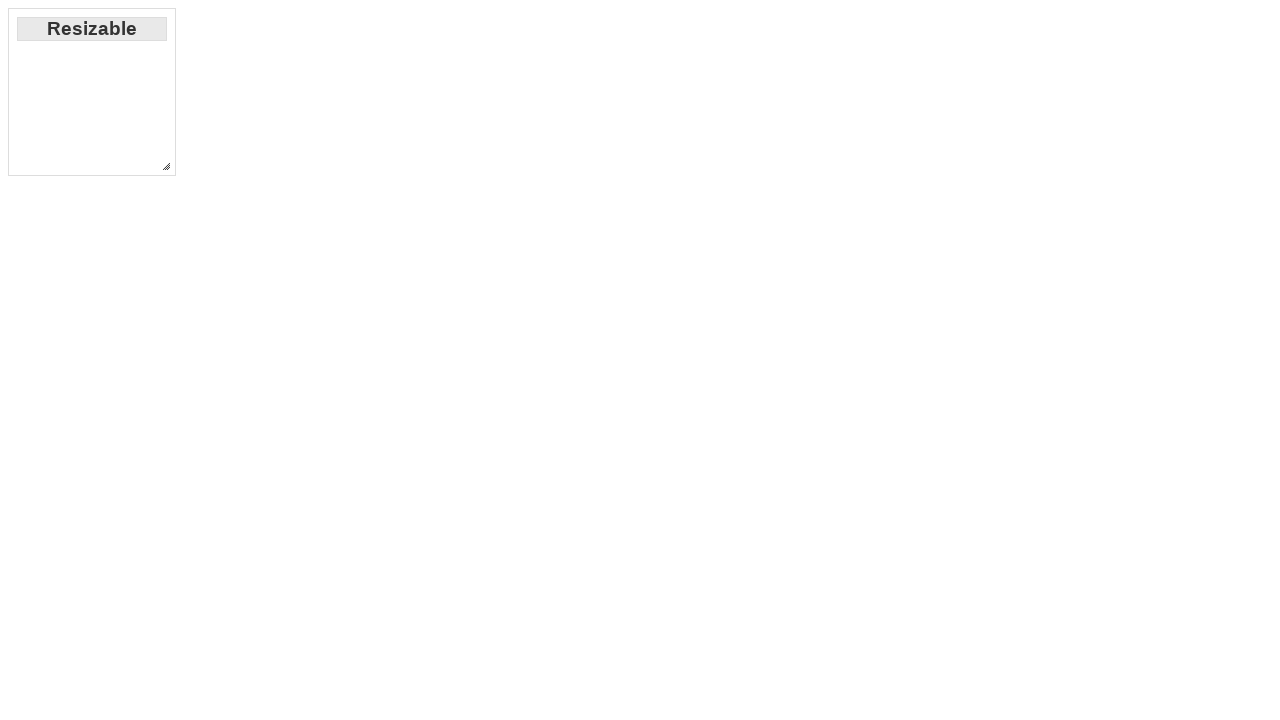

Retrieved bounding box of resizable handle
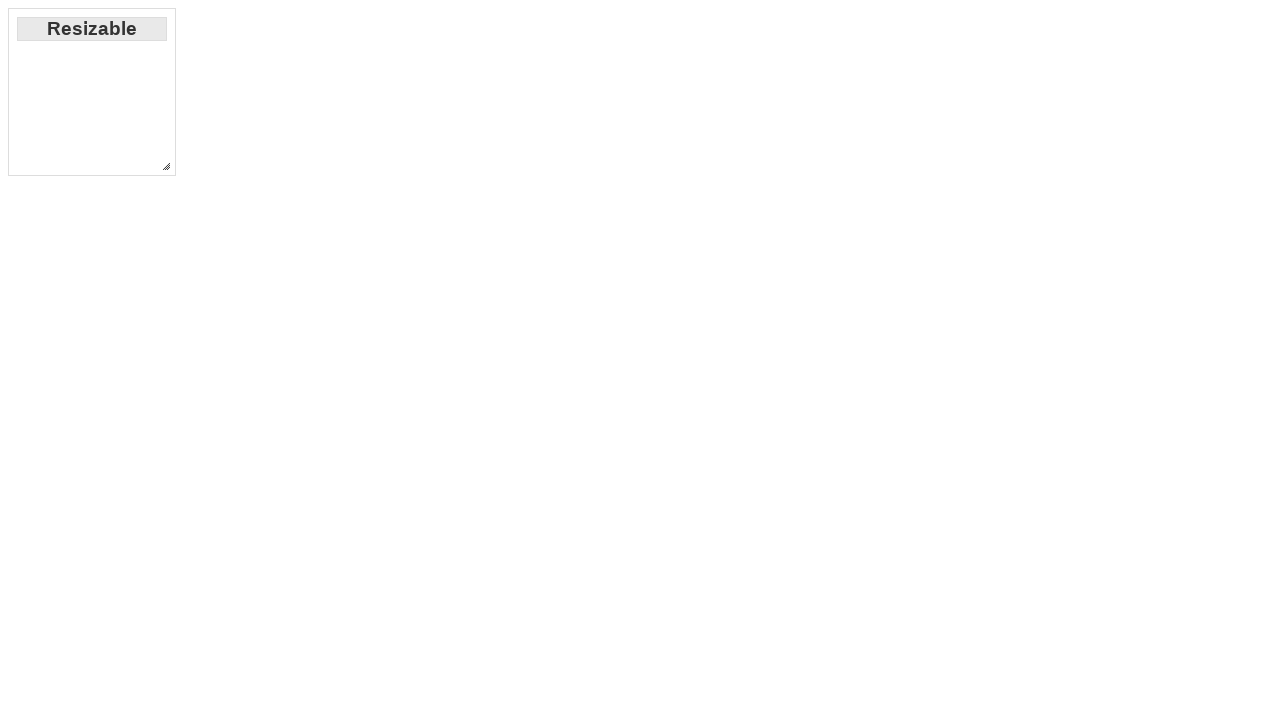

Moved mouse to the center of the resizable handle at (166, 166)
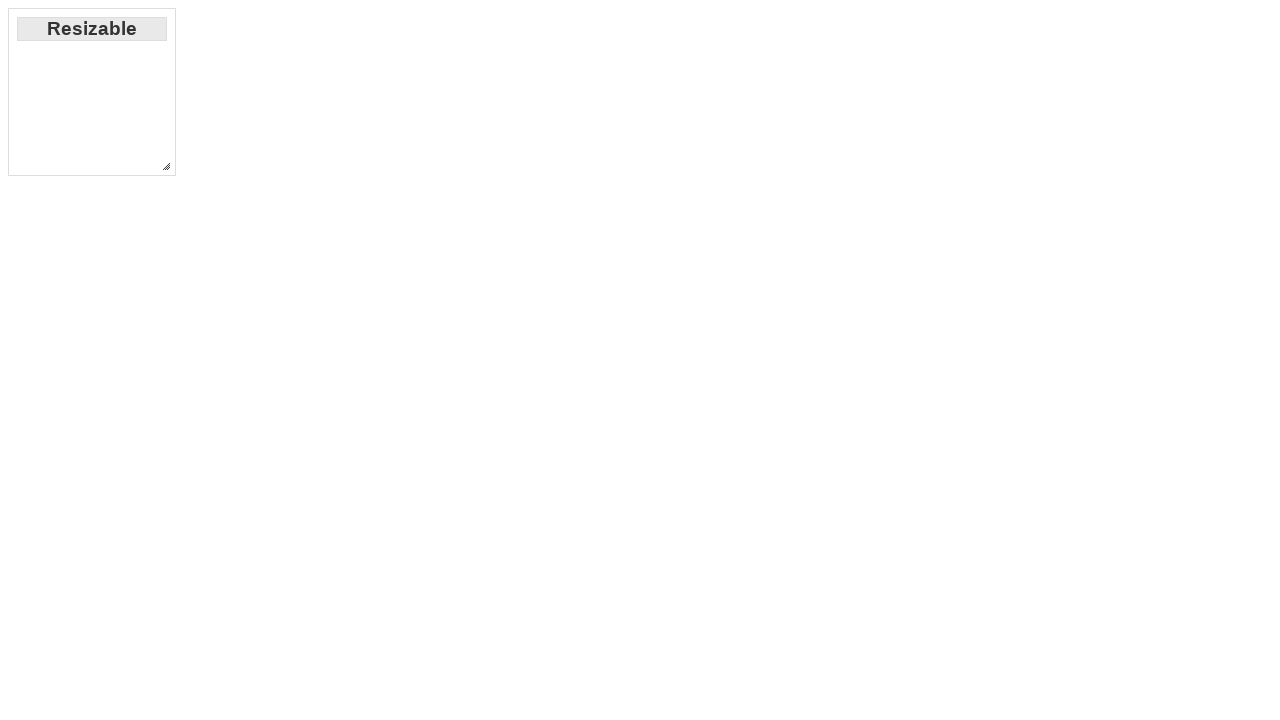

Pressed down mouse button to start drag at (166, 166)
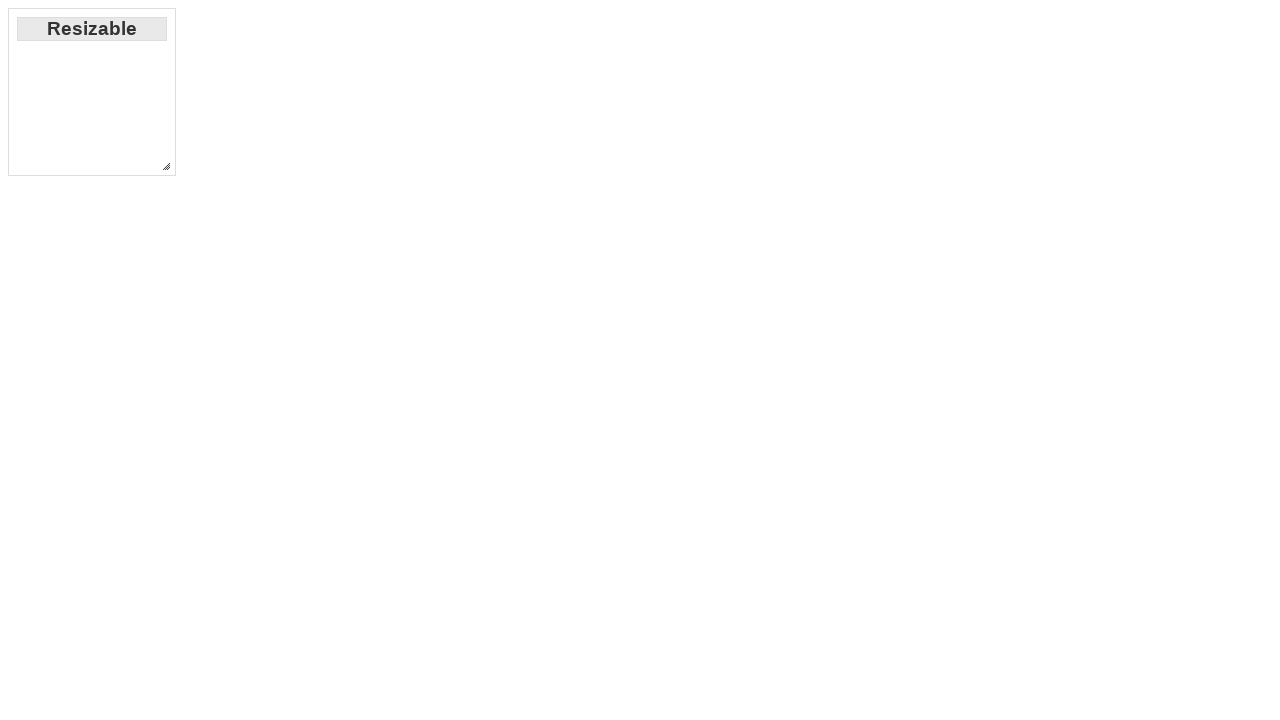

Dragged handle 100 pixels right and 100 pixels down at (266, 266)
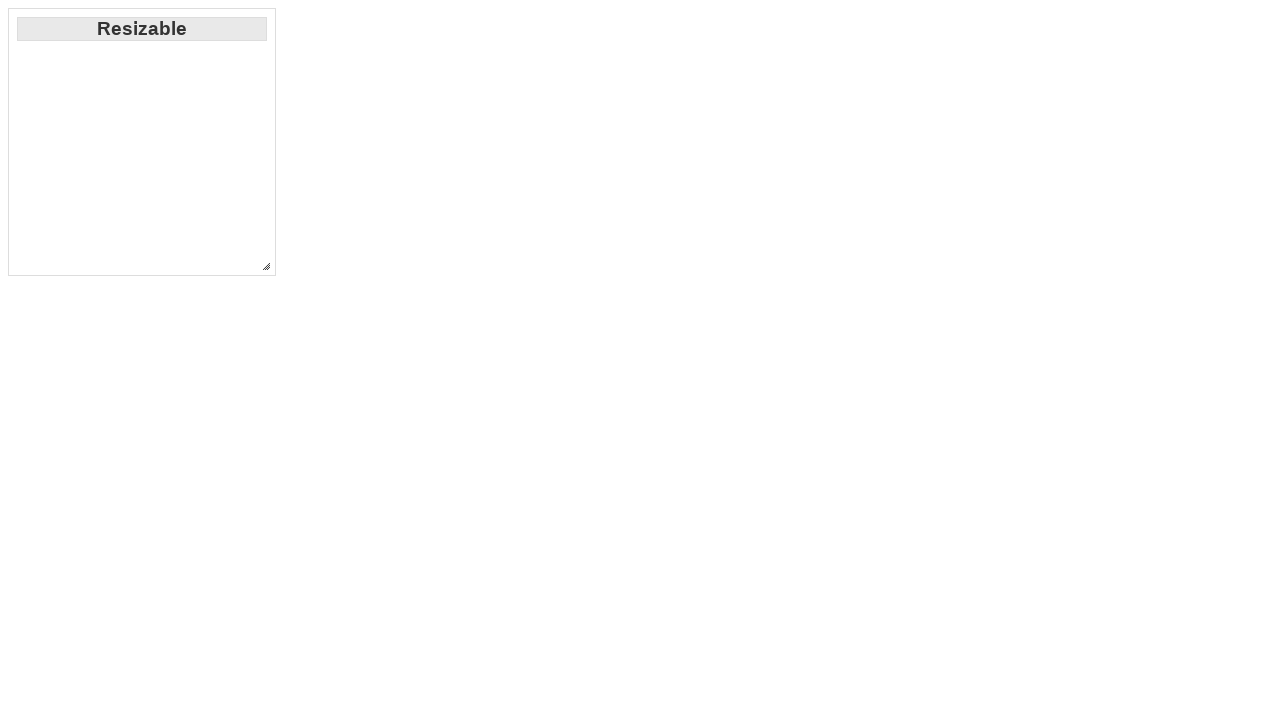

Released mouse button to complete resize operation at (266, 266)
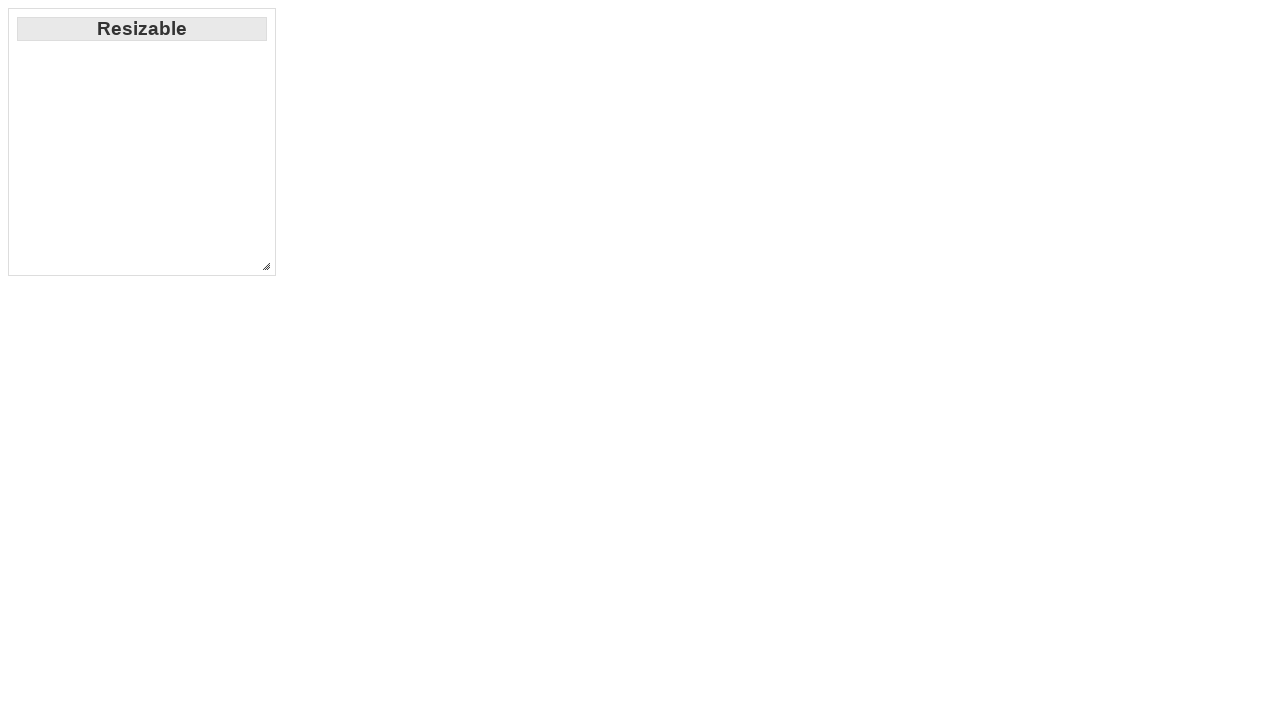

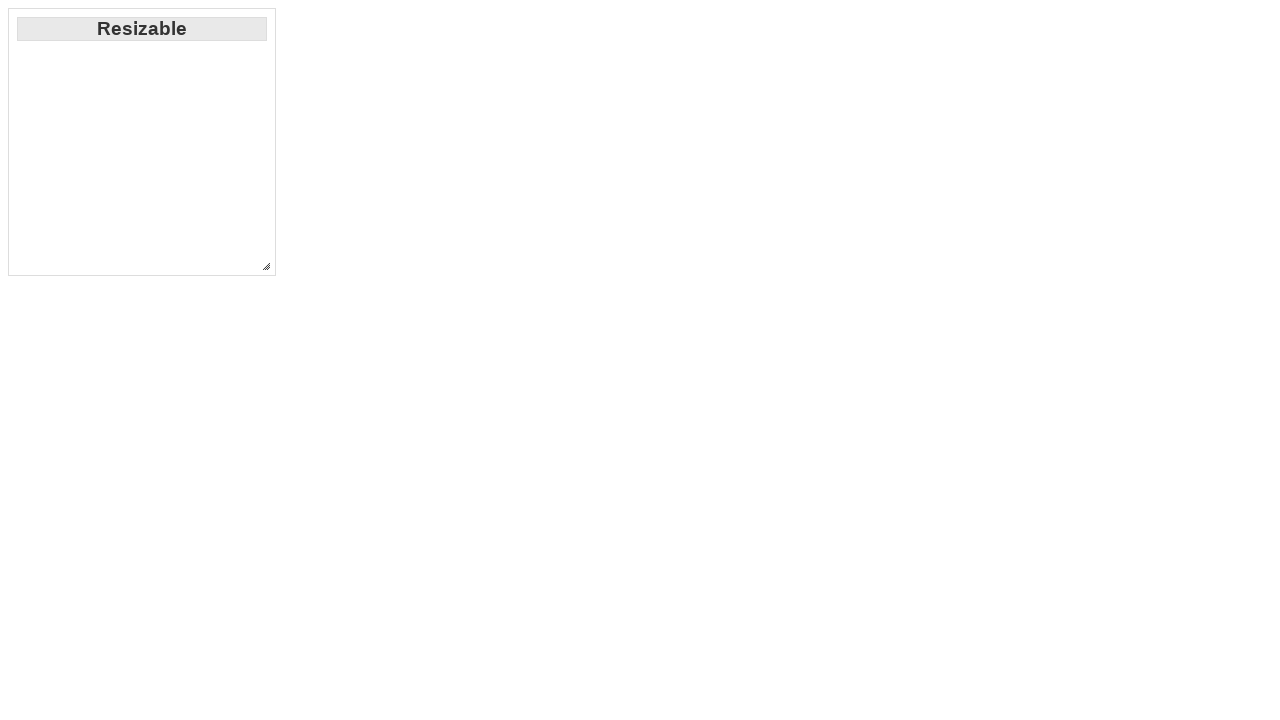